Tests the contact form on Fortissio's contact page by filling in name and email fields, then selecting a subject option from a dropdown.

Starting URL: https://www.fortissio.com/about-fortissio/contact-us/

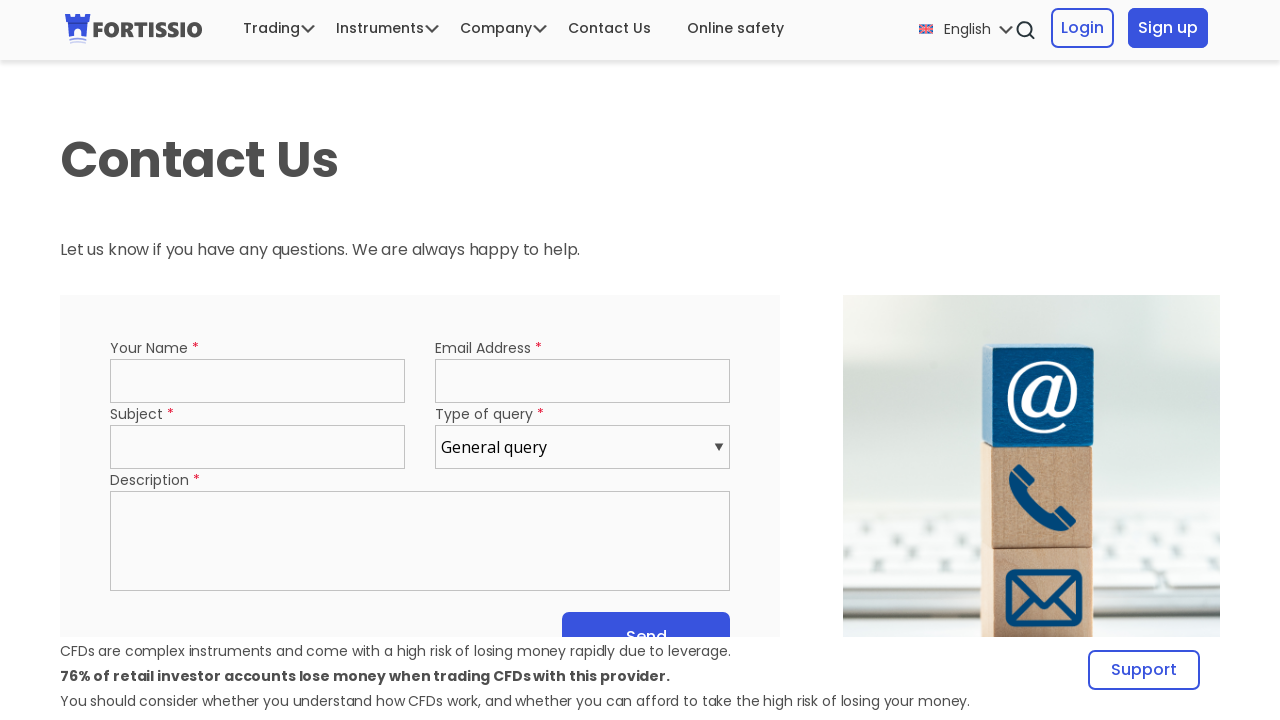

Filled name field with 'John Anderson' on #wpcf7-f287-p286-o1 > form > div.container > div:nth-child(1) > div:nth-child(1)
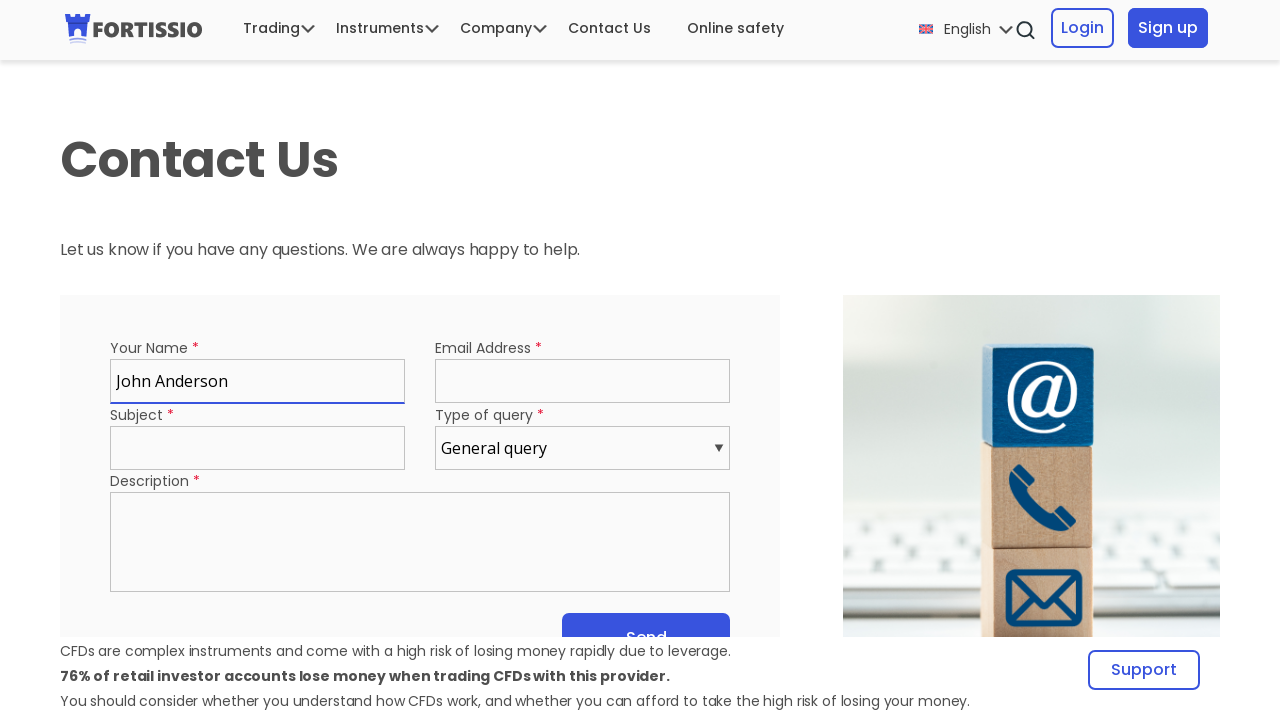

Filled email field with 'john.anderson@example.com' on #wpcf7-f287-p286-o1 > form > div.container > div:nth-child(1) > div:nth-child(2)
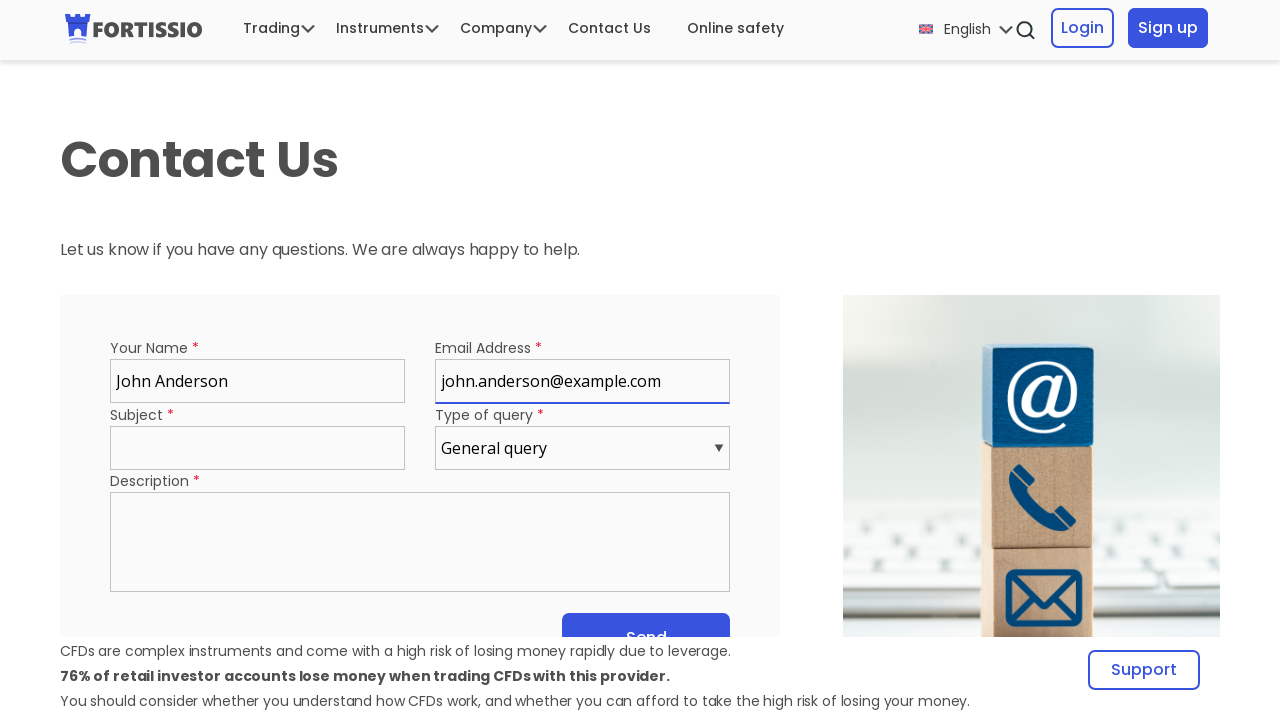

Selected 'Deposits' from subject dropdown on #wpcf7-f287-p286-o1 > form > div.container > div:nth-child(2) > div:nth-child(2)
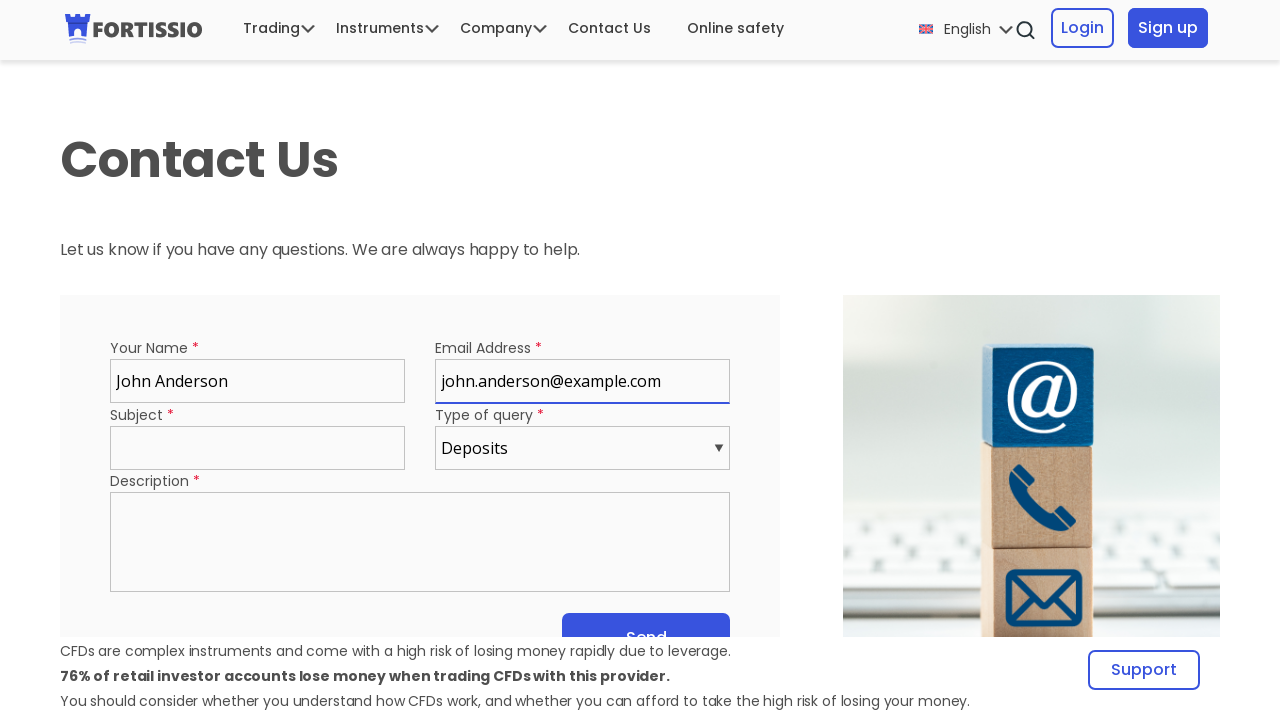

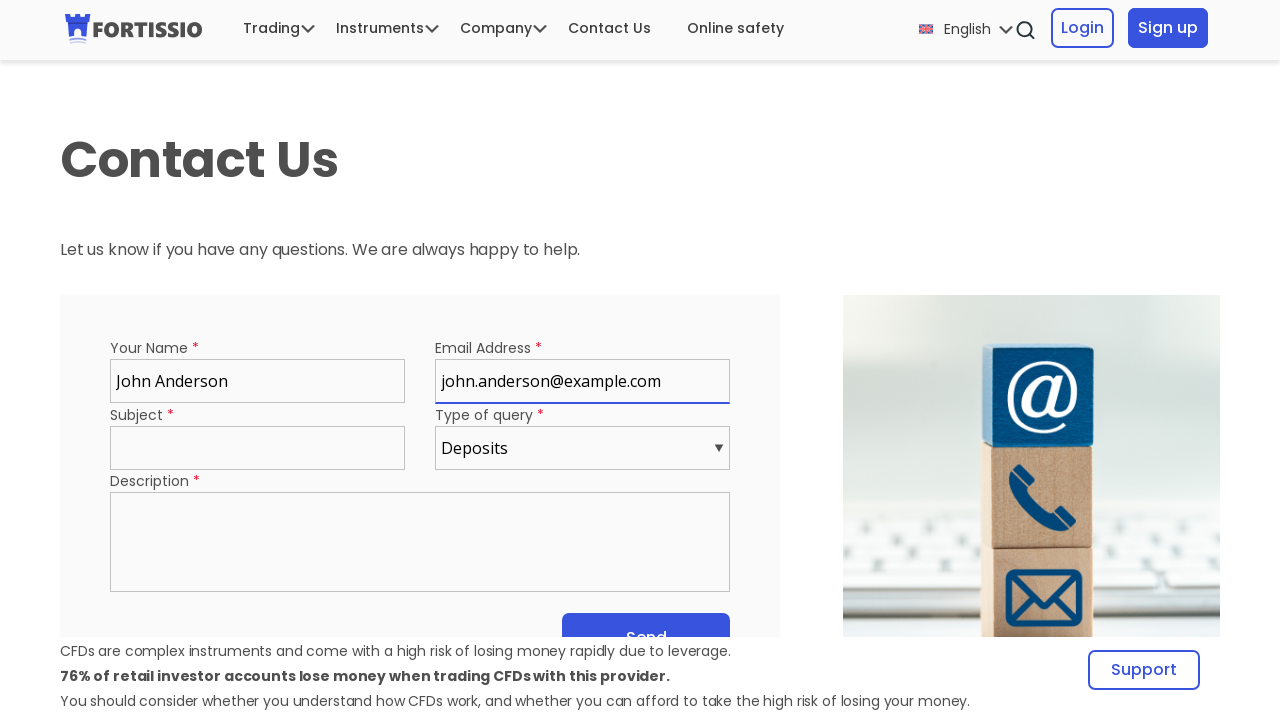